Tests clicking on a blue button identified by its CSS class 'btn-primary' on a UI testing playground page that demonstrates class attribute challenges.

Starting URL: http://uitestingplayground.com/classattr

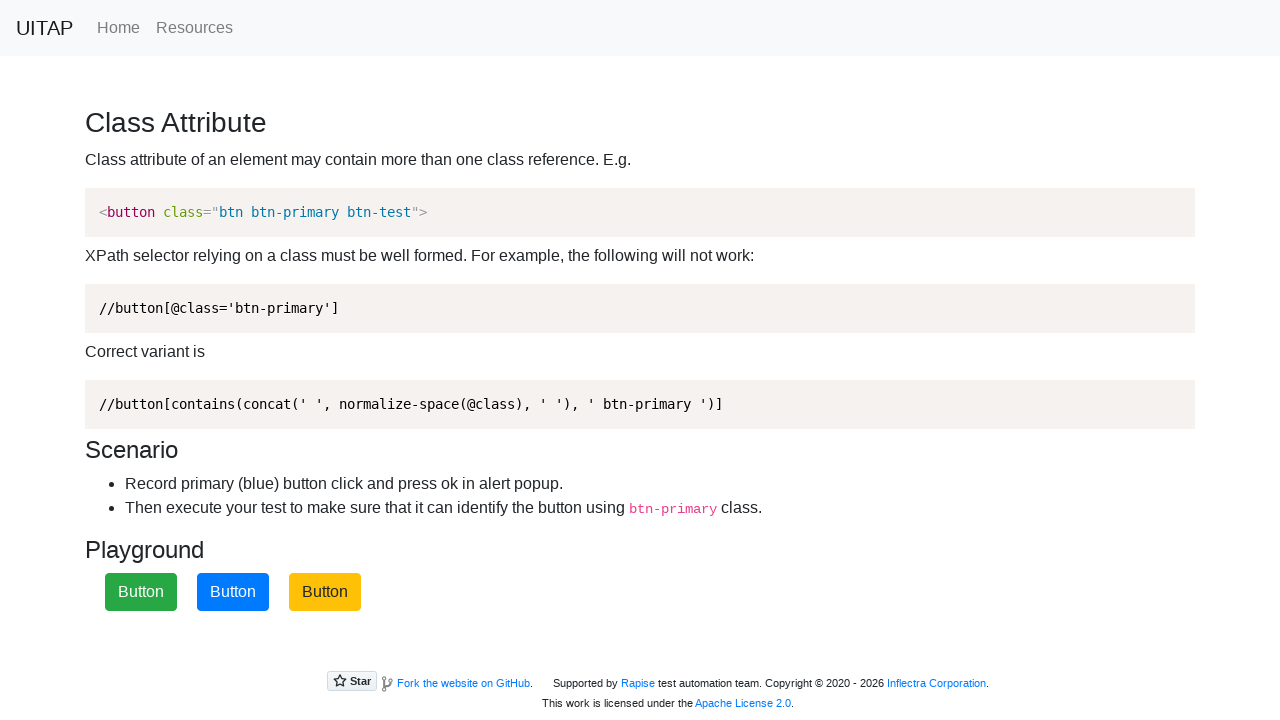

Navigated to UITestingPlayground class attribute page
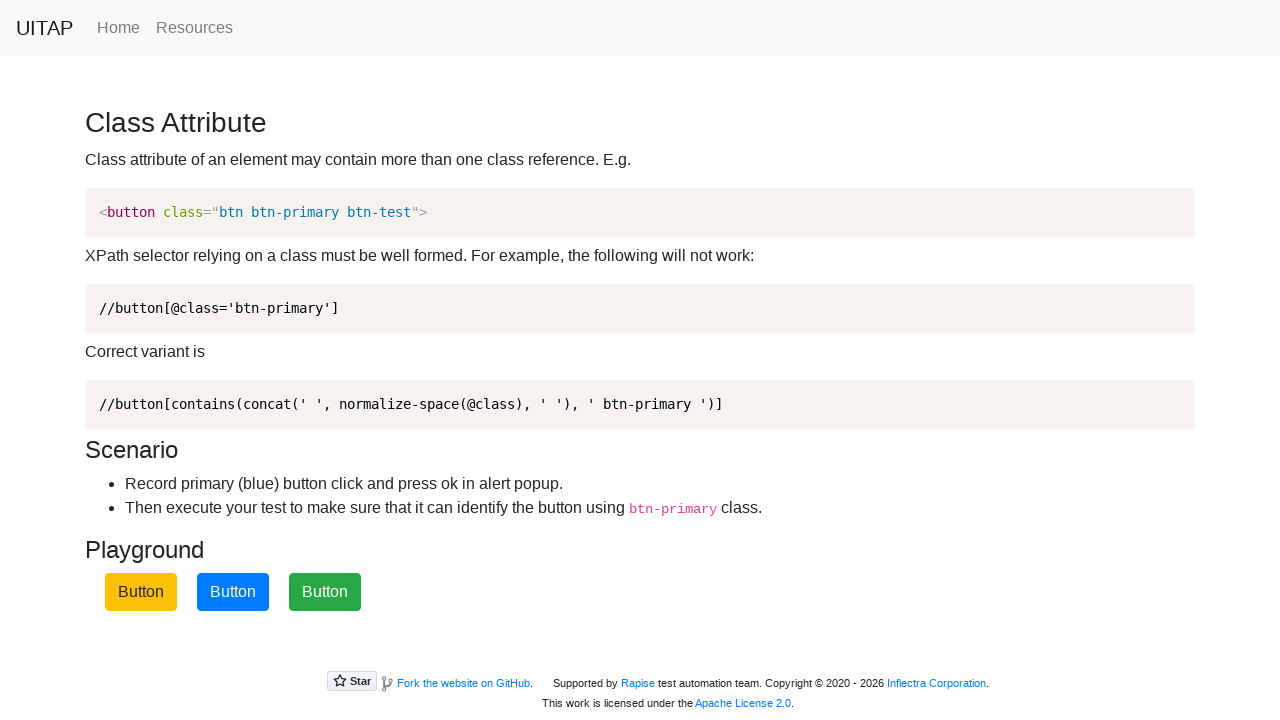

Clicked the blue button with btn-primary class at (233, 592) on xpath=//button[contains(concat(' ', @class, ' '), ' btn-primary ')]
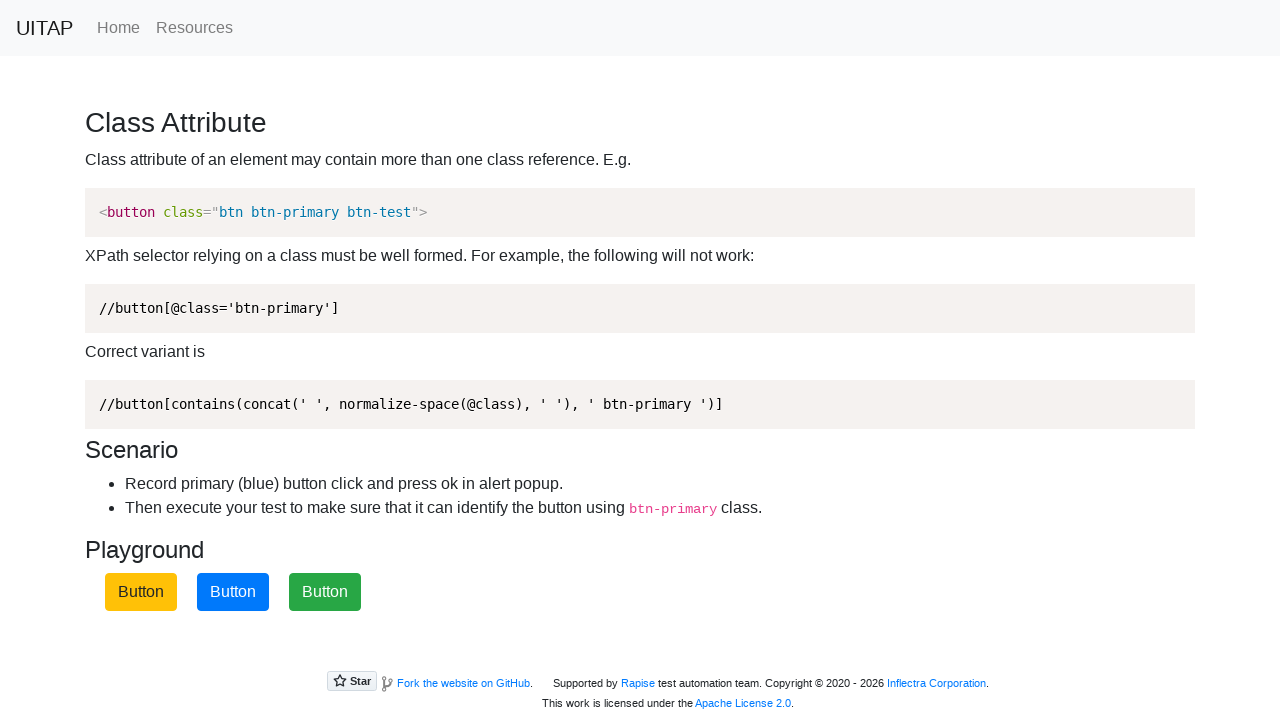

Waited 500ms for response after button click
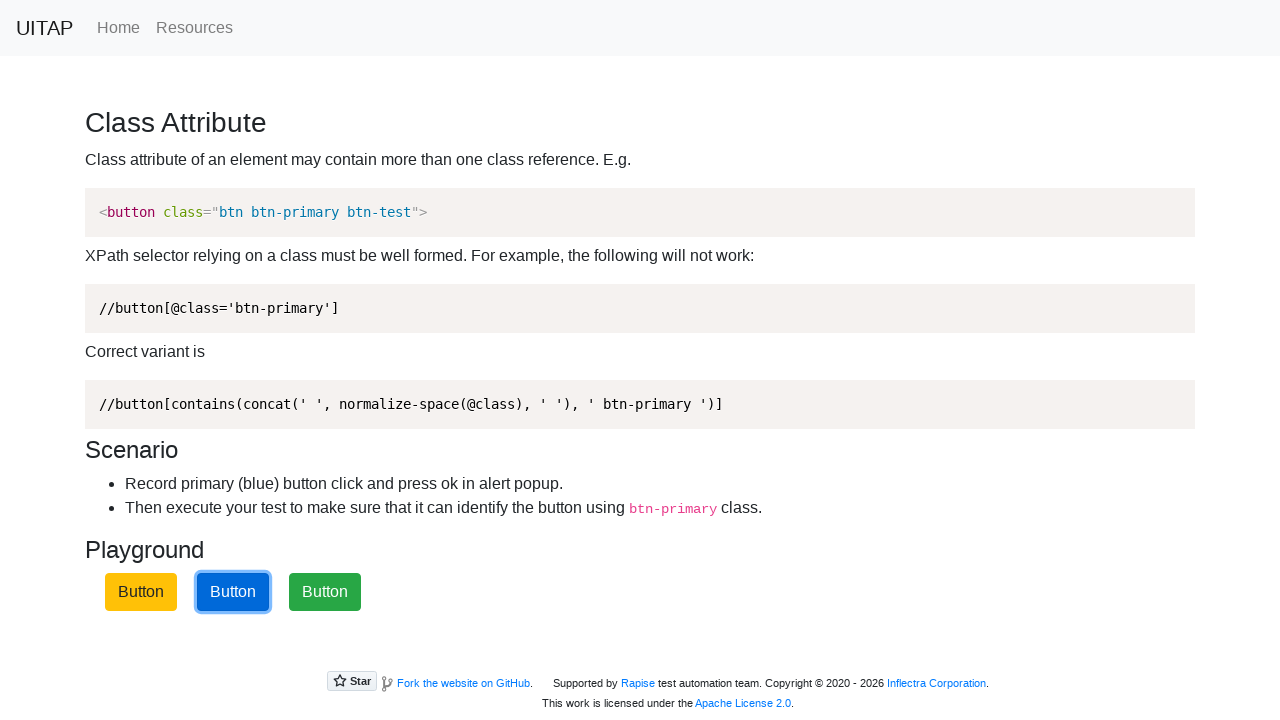

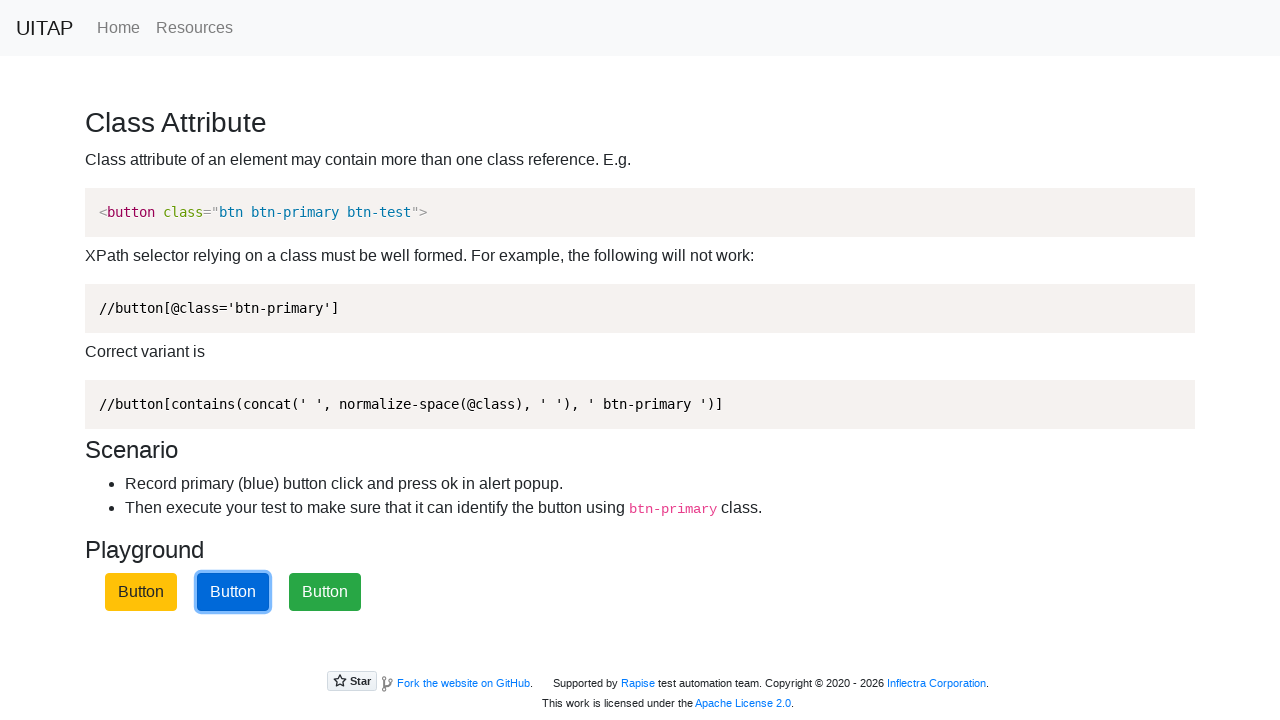